Tests dropdown selection functionality by clicking on a country dropdown and selecting India from the options

Starting URL: https://leafground.com/select.xhtml

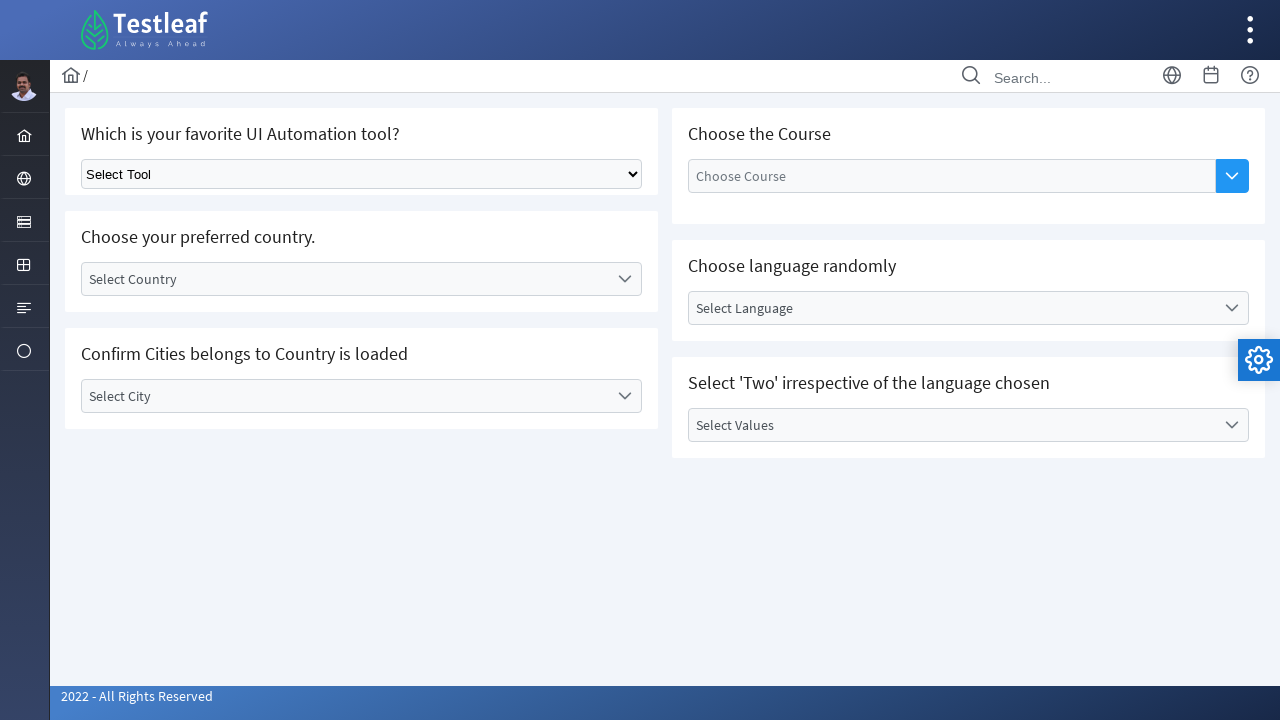

Clicked on country dropdown trigger to open options at (624, 279) on xpath=//*[@id='j_idt87:country']//*[starts-with(@class,'ui-selectonemenu-trigger
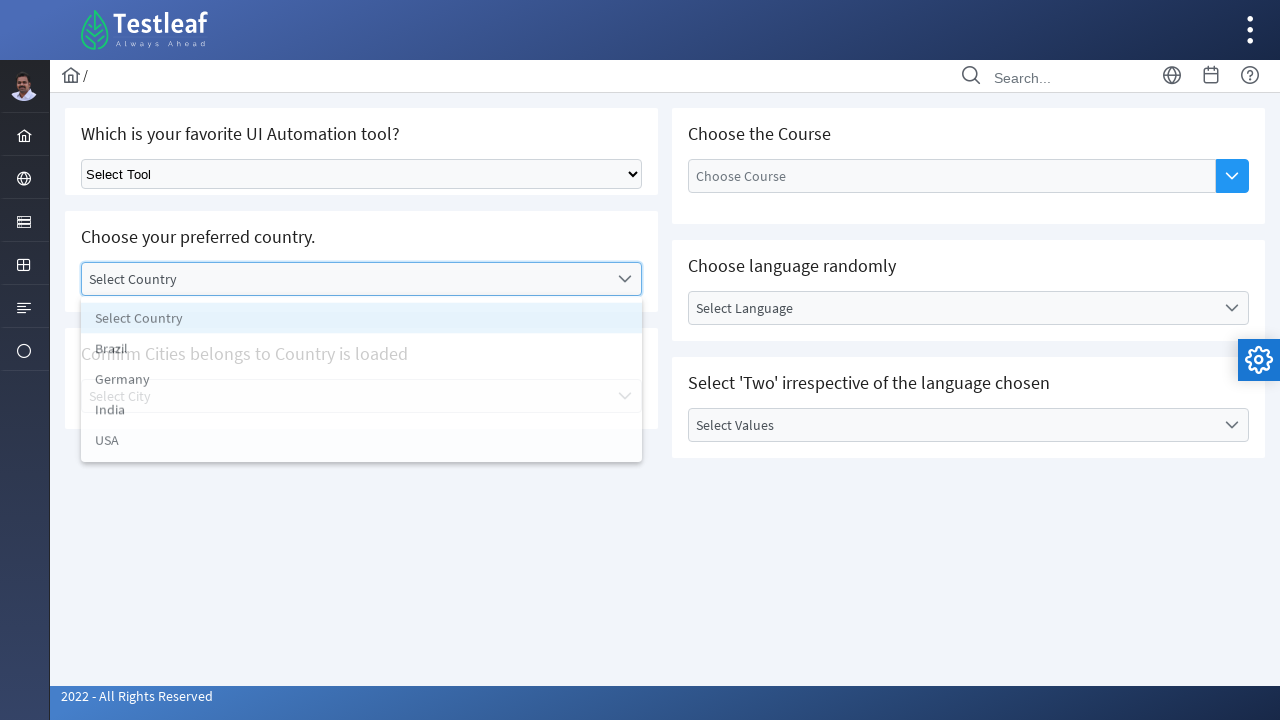

Selected India from the dropdown options at (362, 415) on xpath=//*[@id='j_idt87:country_3' and text()='India']
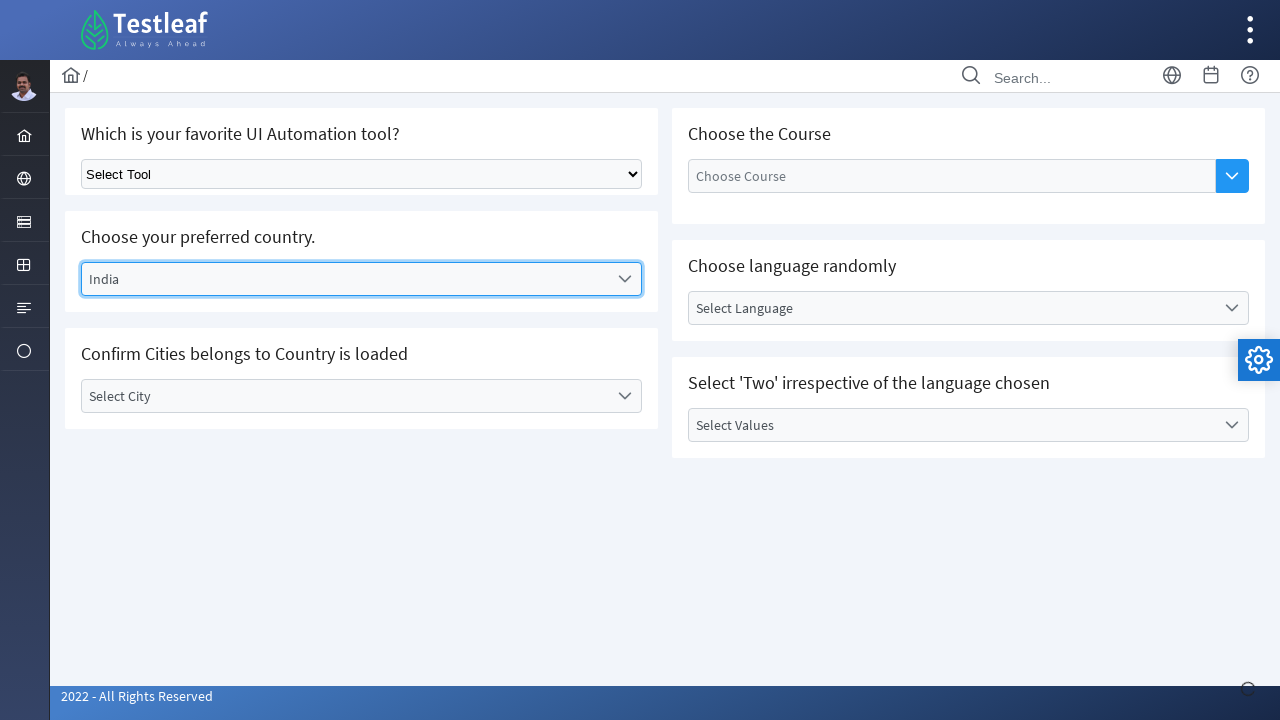

Waited 5 seconds for selection to be processed
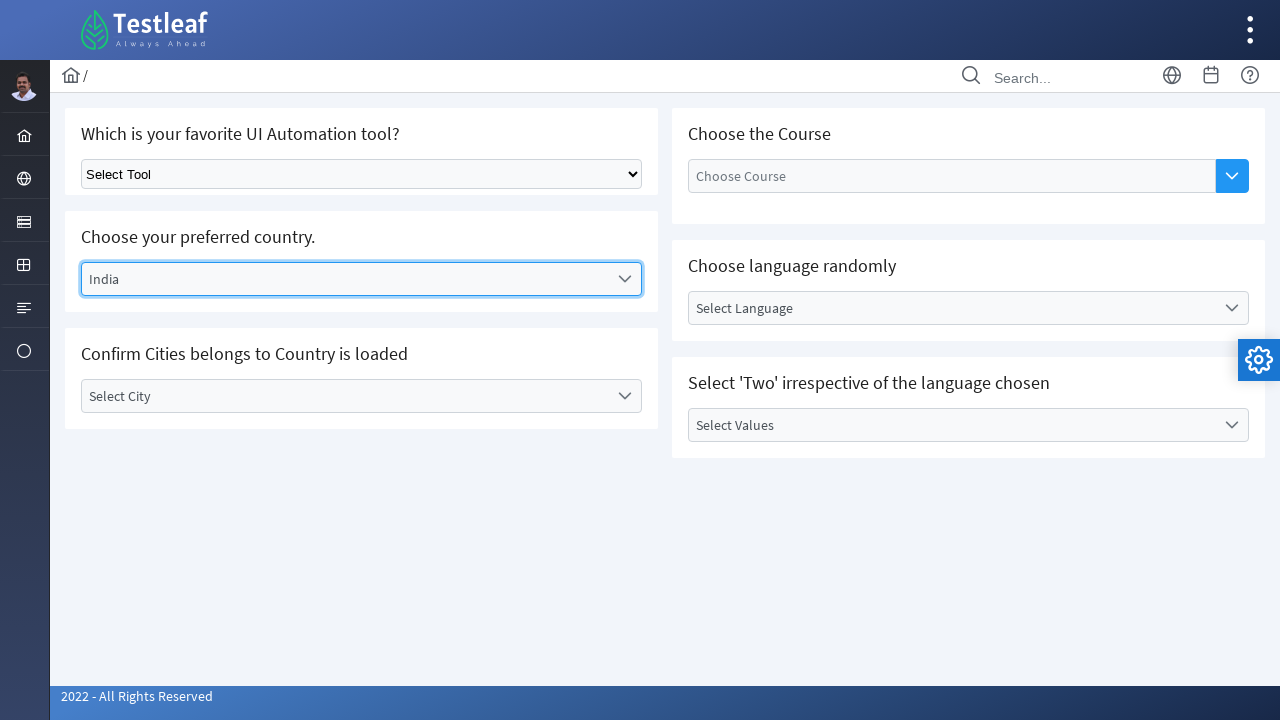

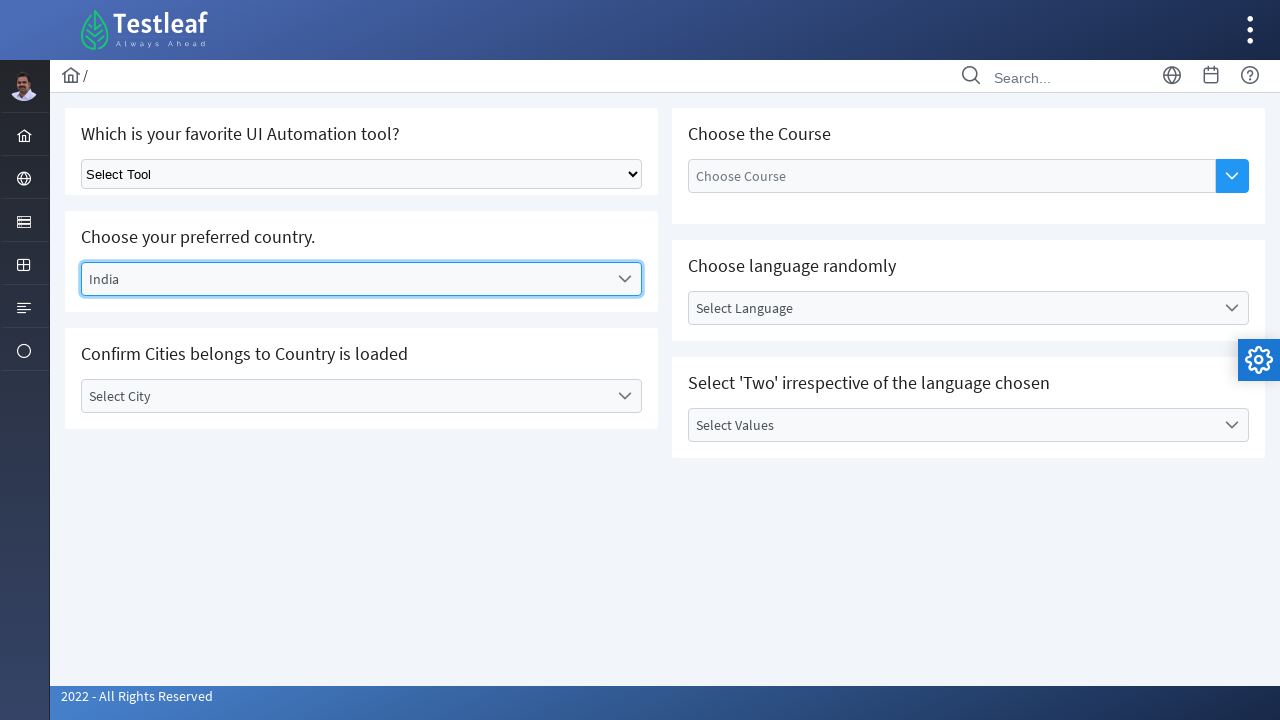